Solves a mathematical puzzle by extracting a value from an image attribute, calculating a function, and submitting the answer with checkbox and radio button selections

Starting URL: http://suninjuly.github.io/get_attribute.html

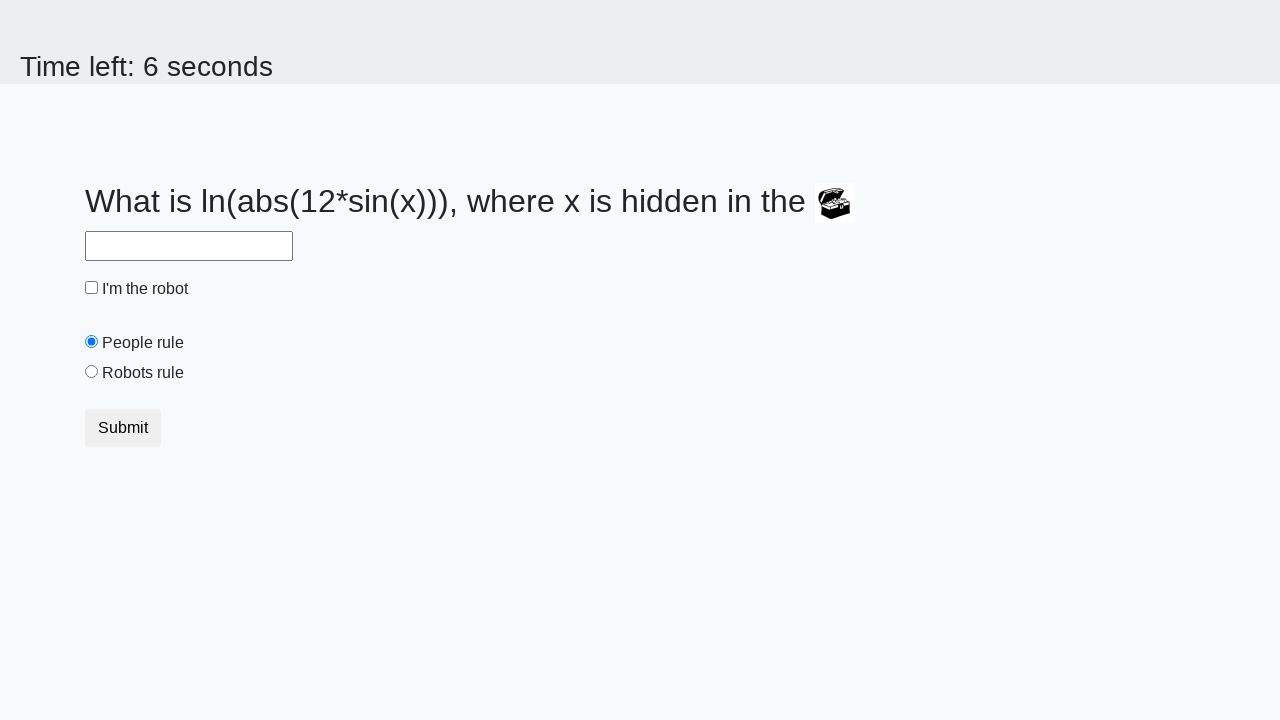

Located treasure element on page
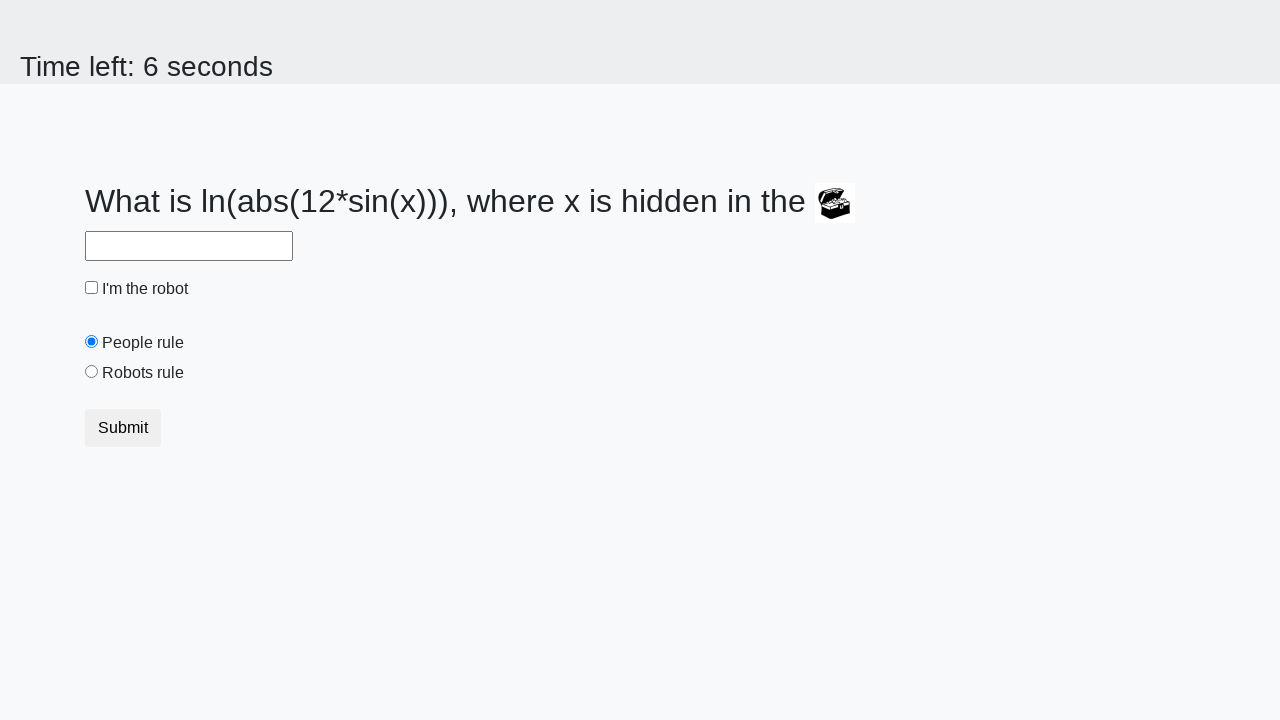

Extracted valuex attribute from treasure element: 59
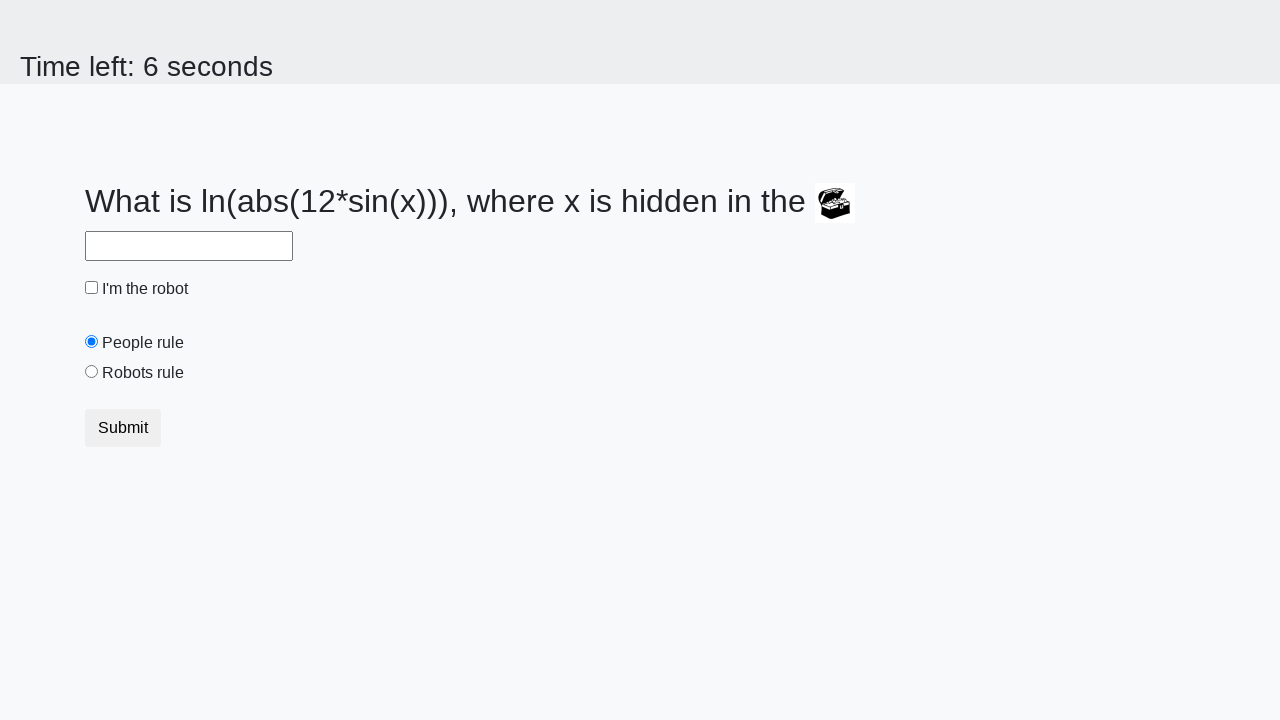

Calculated mathematical function result: 2.033509649999072
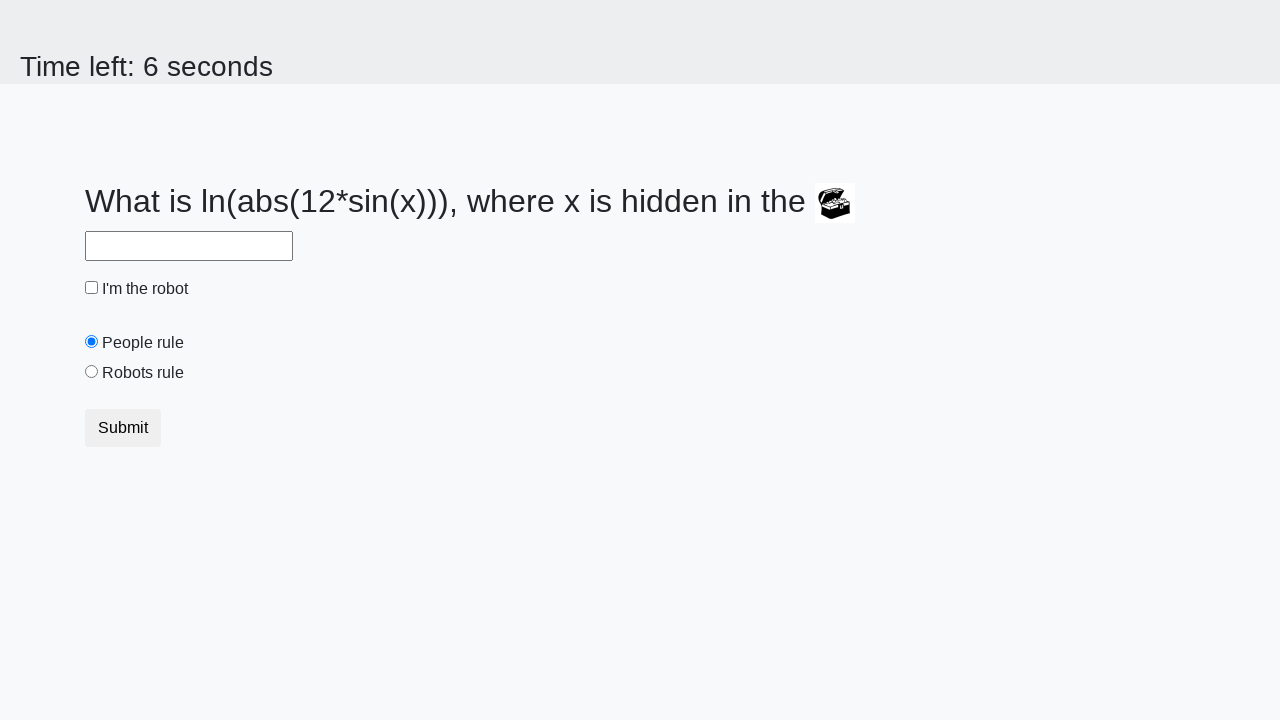

Filled answer field with calculated value on #answer
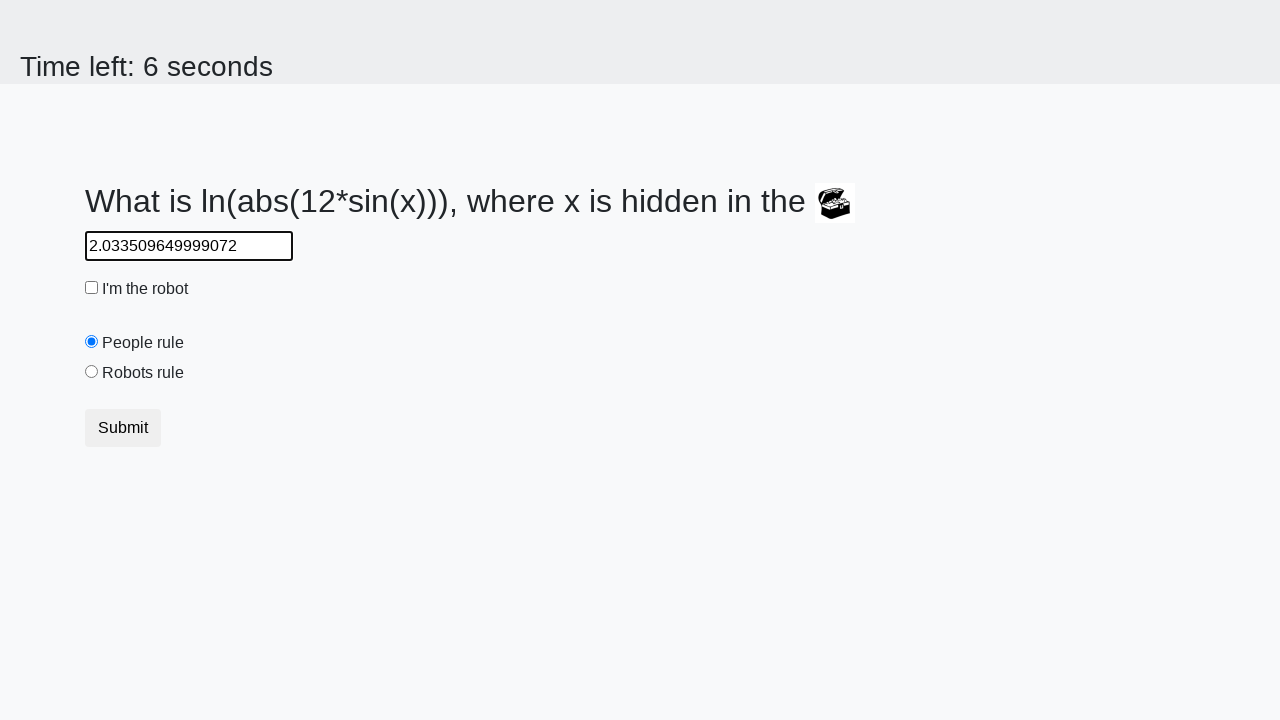

Clicked 'I'm the robot' checkbox at (92, 288) on #robotCheckbox
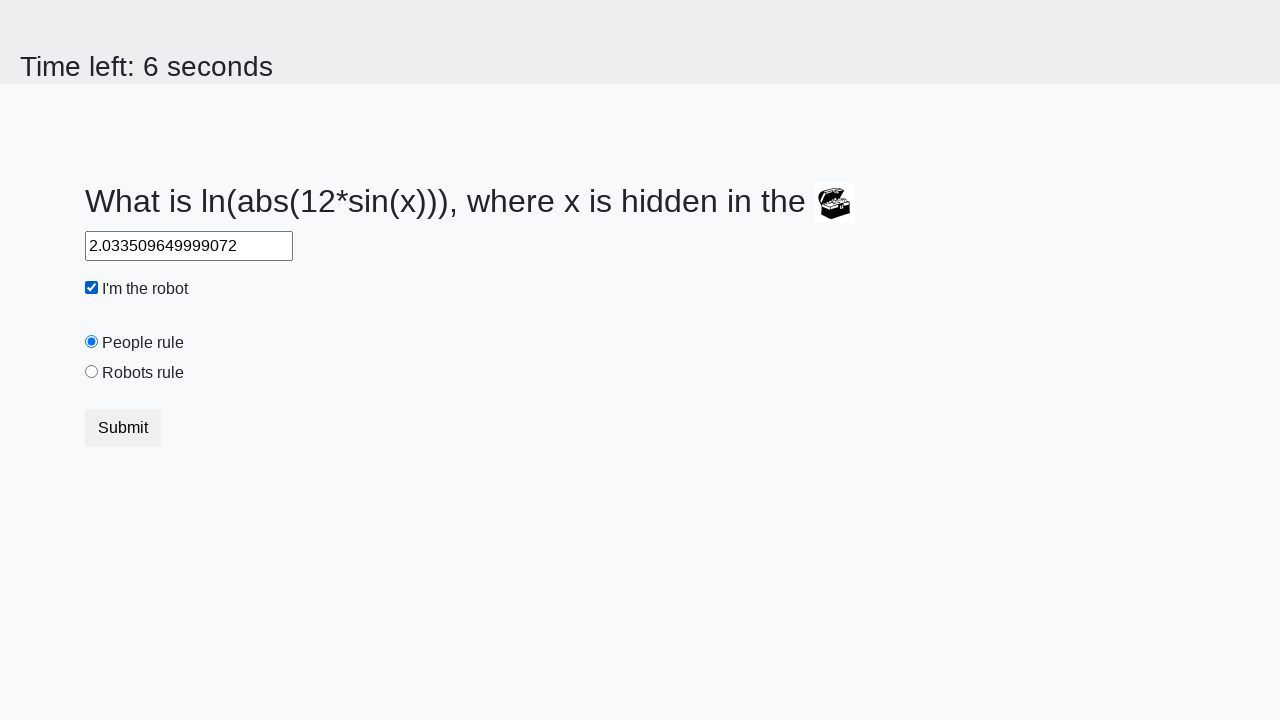

Selected 'Robots rule!' radio button at (92, 372) on #robotsRule
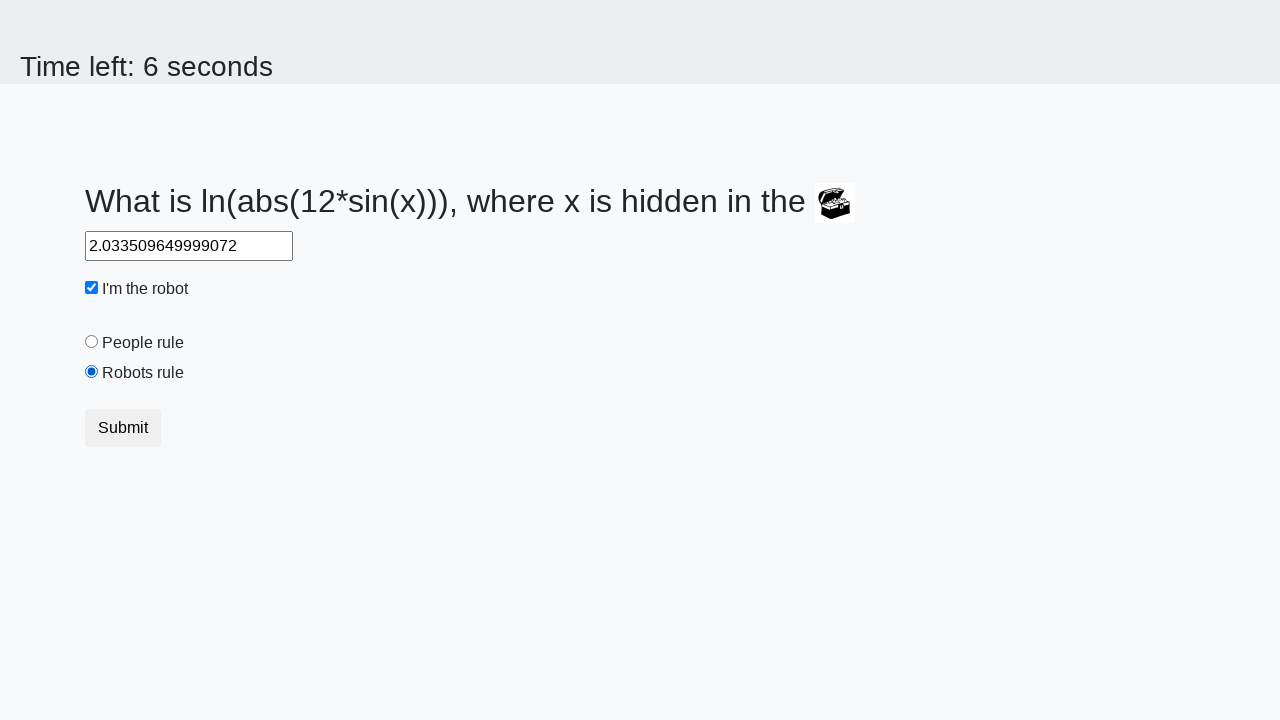

Clicked form submit button at (123, 428) on button[type='submit']
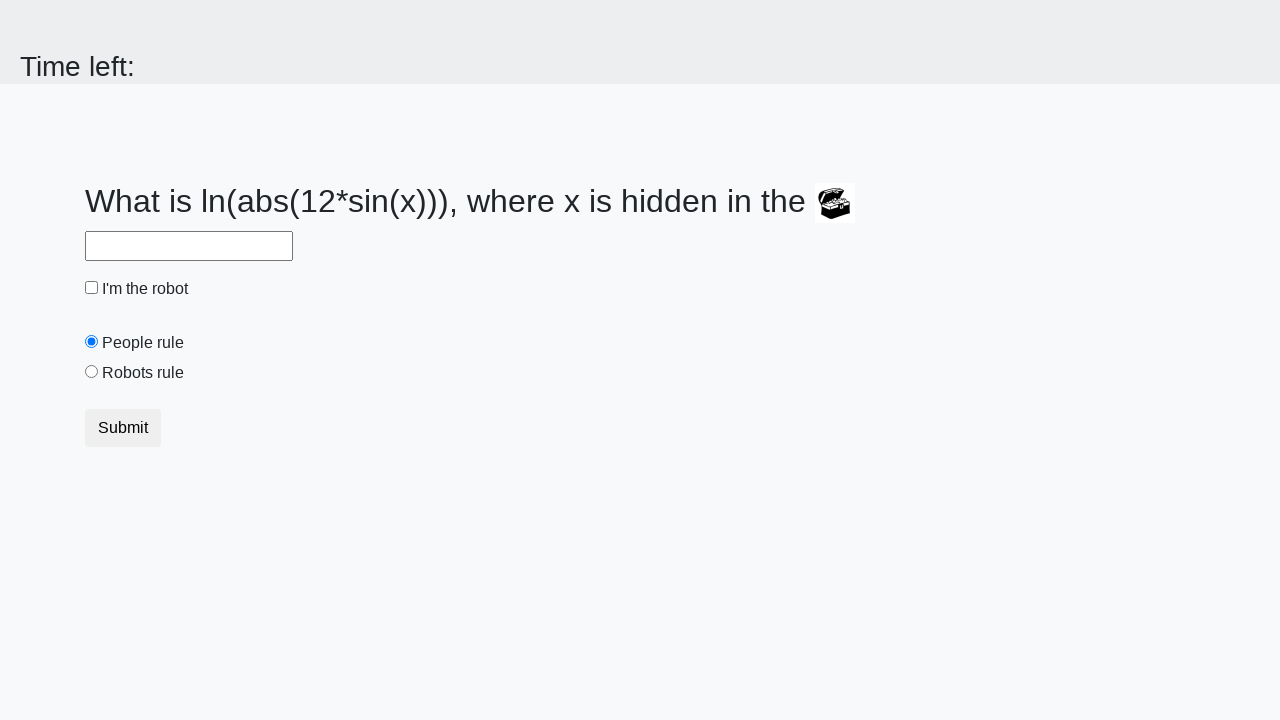

Set up dialog handler to accept alerts
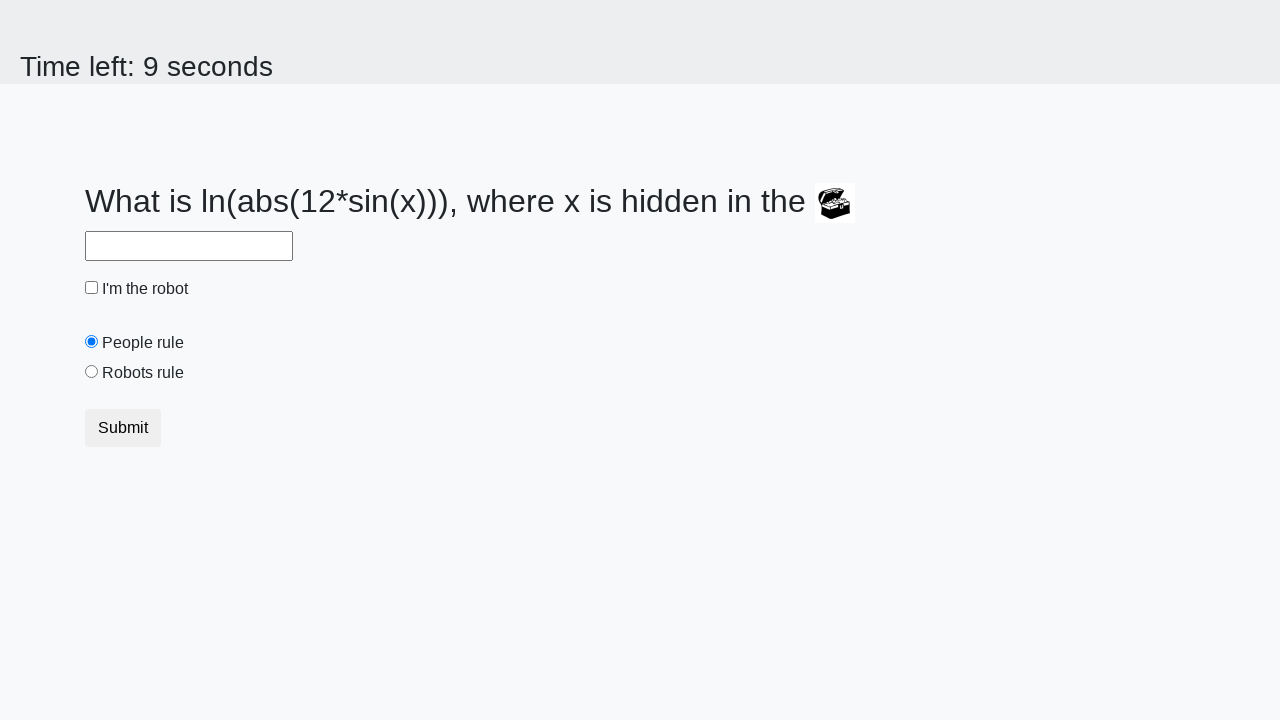

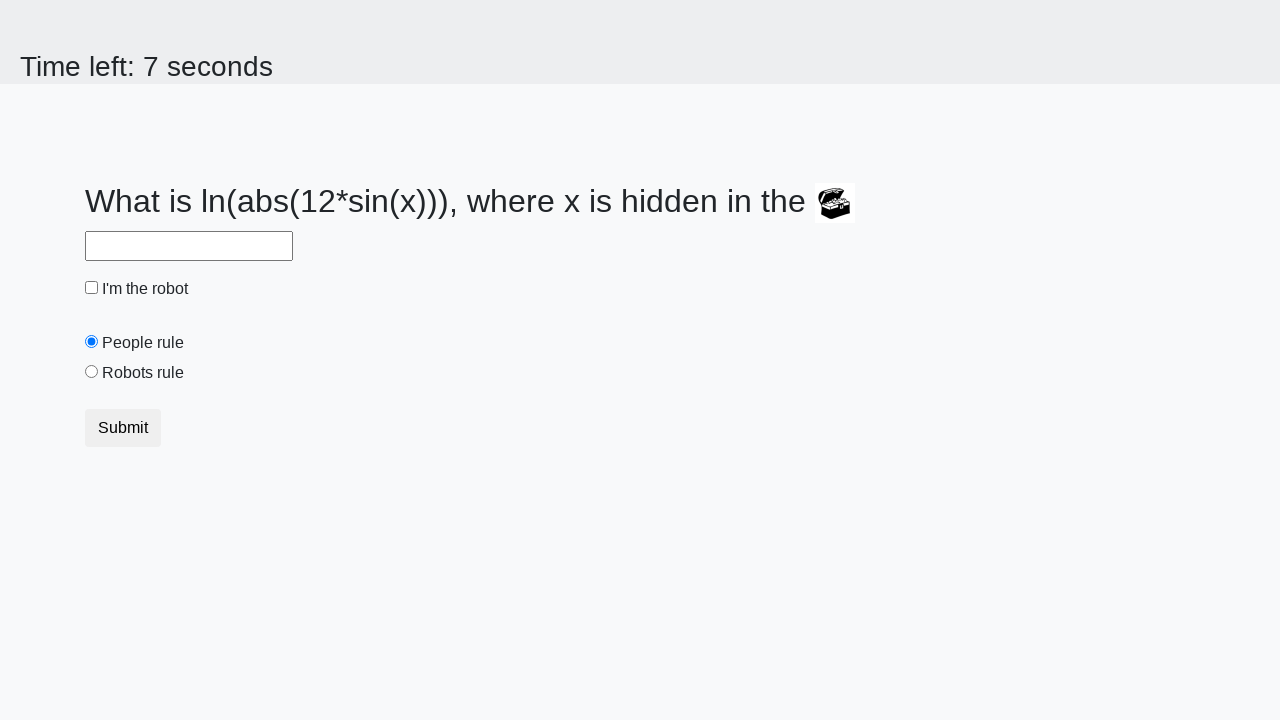